Tests adding an item to the shopping cart by selecting a category, clicking on a product, adding it to cart, and verifying it appears in the cart

Starting URL: https://www.demoblaze.com/

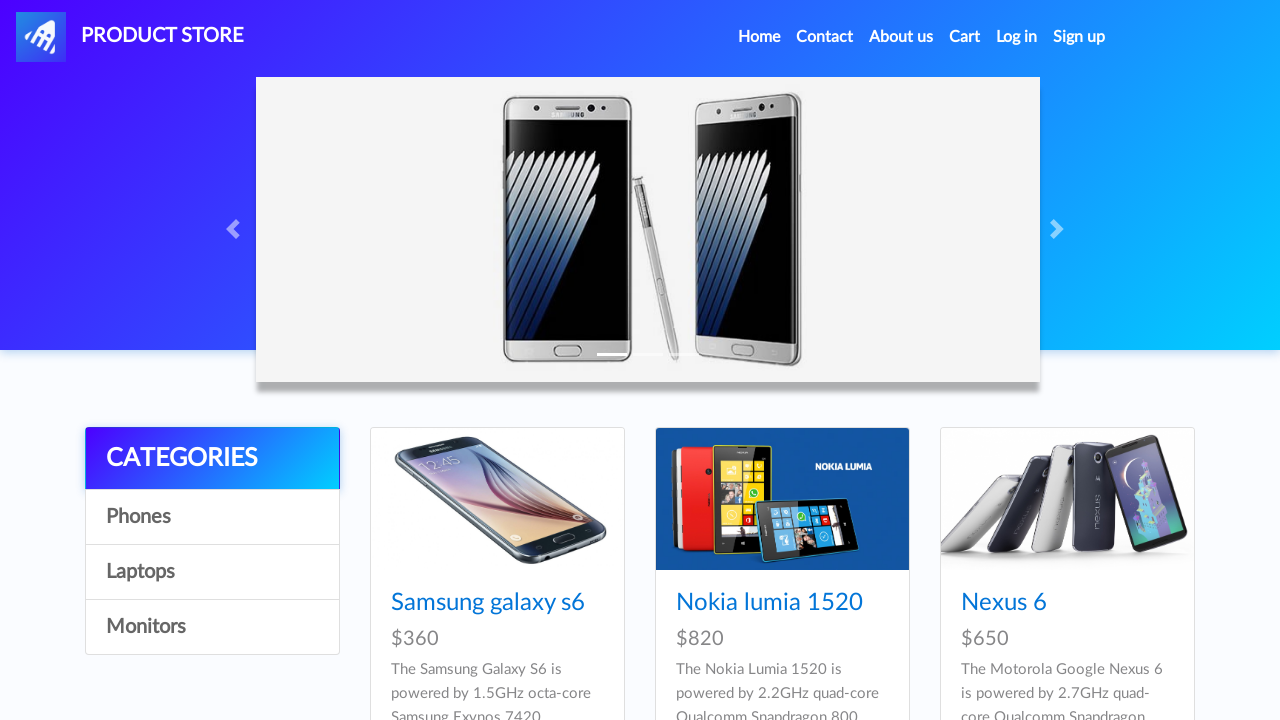

Clicked Home link to navigate to main page at (759, 37) on xpath=//a[contains(text(),'Home')]
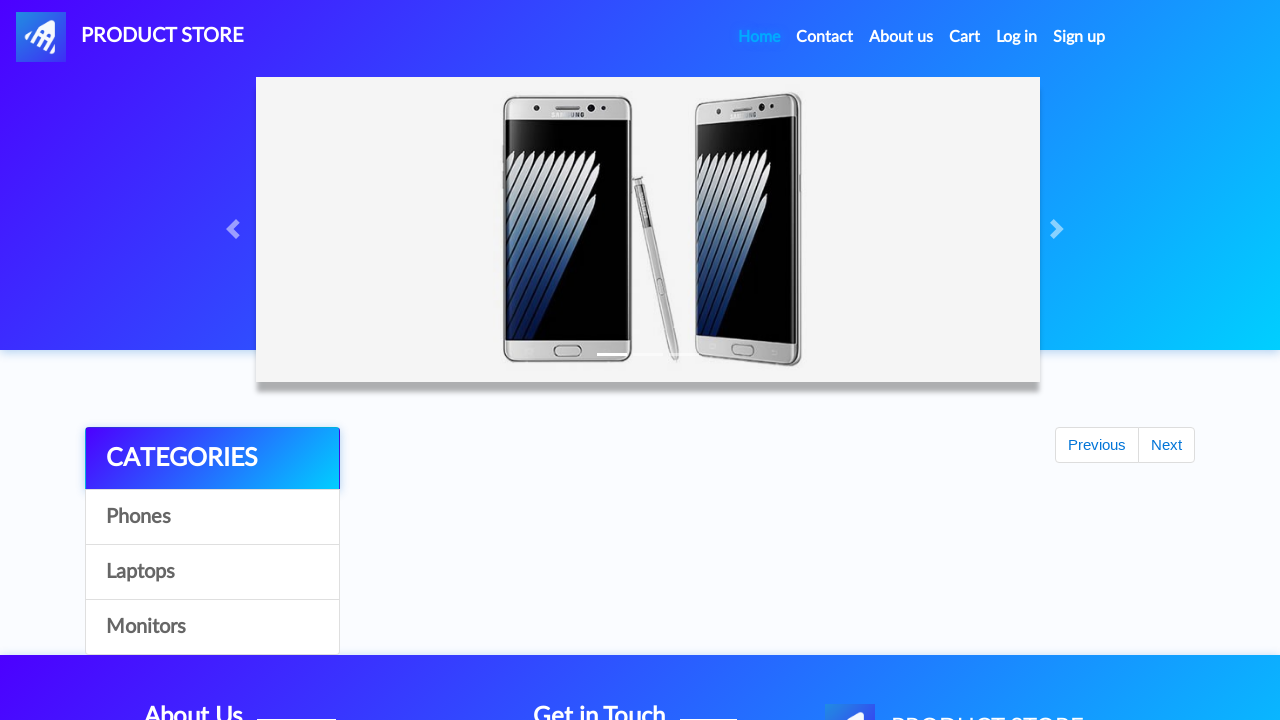

Clicked Phones category at (212, 517) on xpath=//a[text()='Phones']
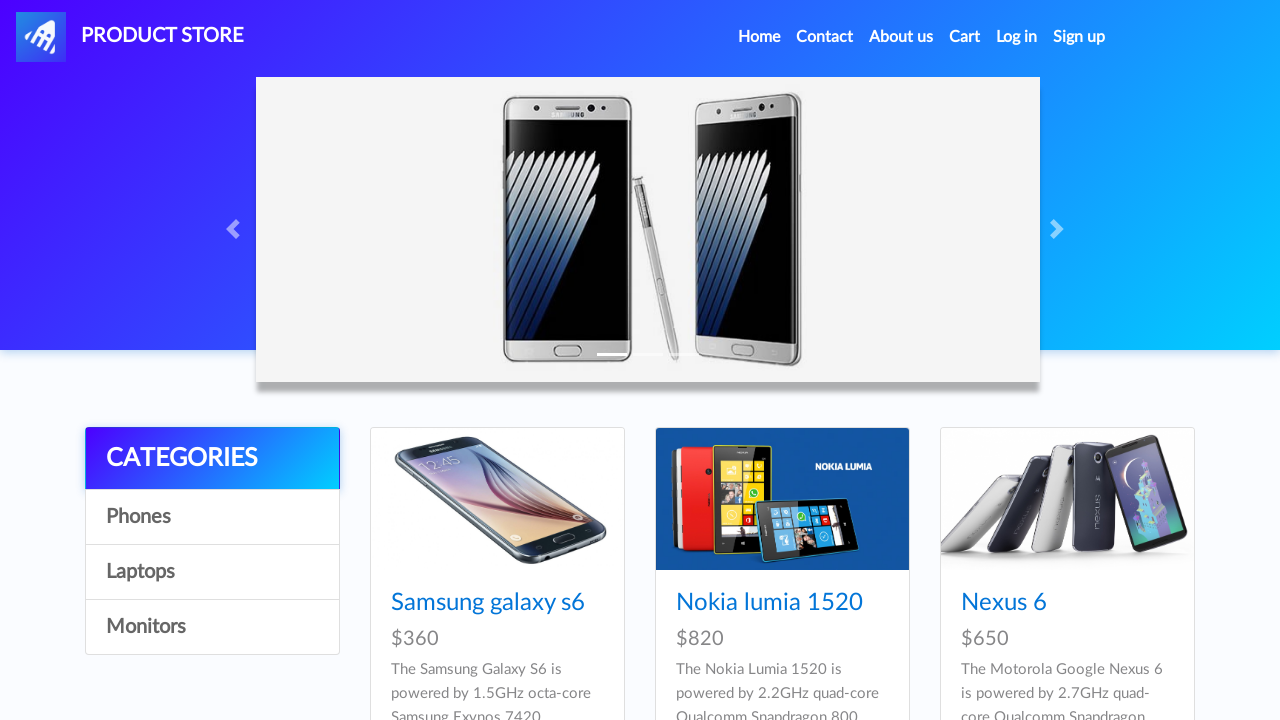

Samsung galaxy s6 product appeared in category
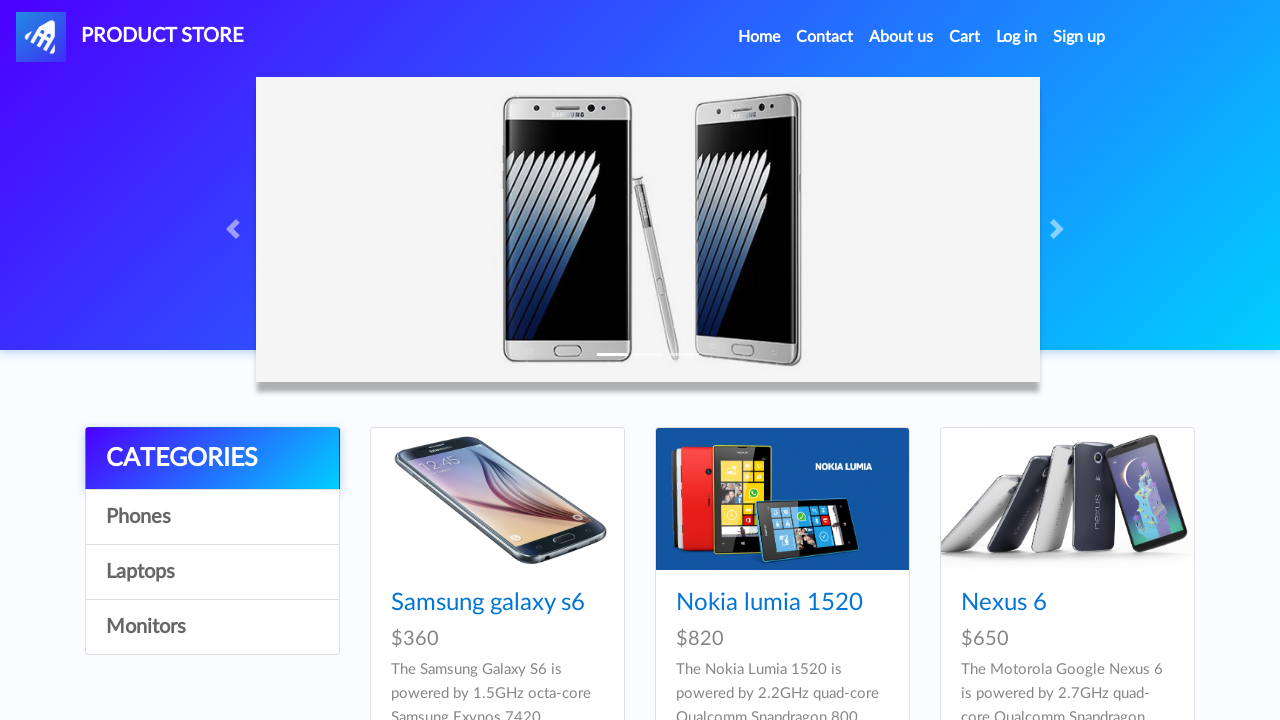

Clicked Samsung galaxy s6 product at (488, 603) on xpath=//a[text()='Samsung galaxy s6']
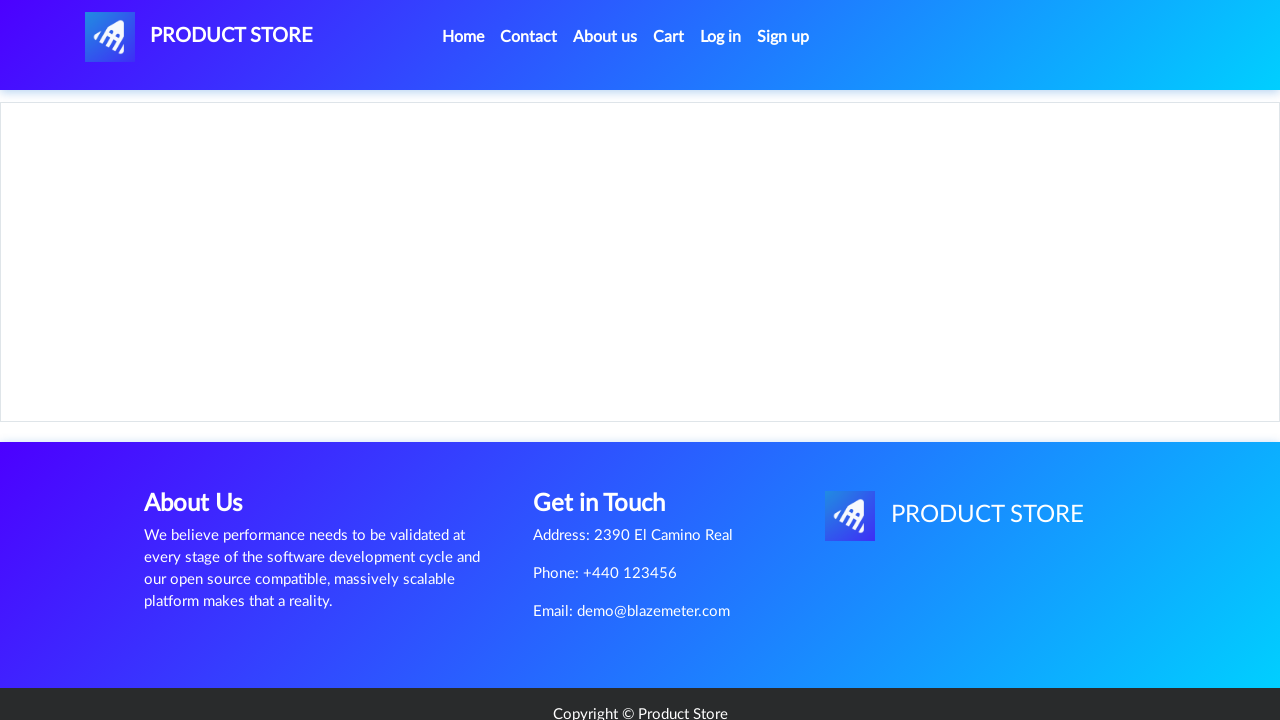

Product details page loaded with Add to cart button
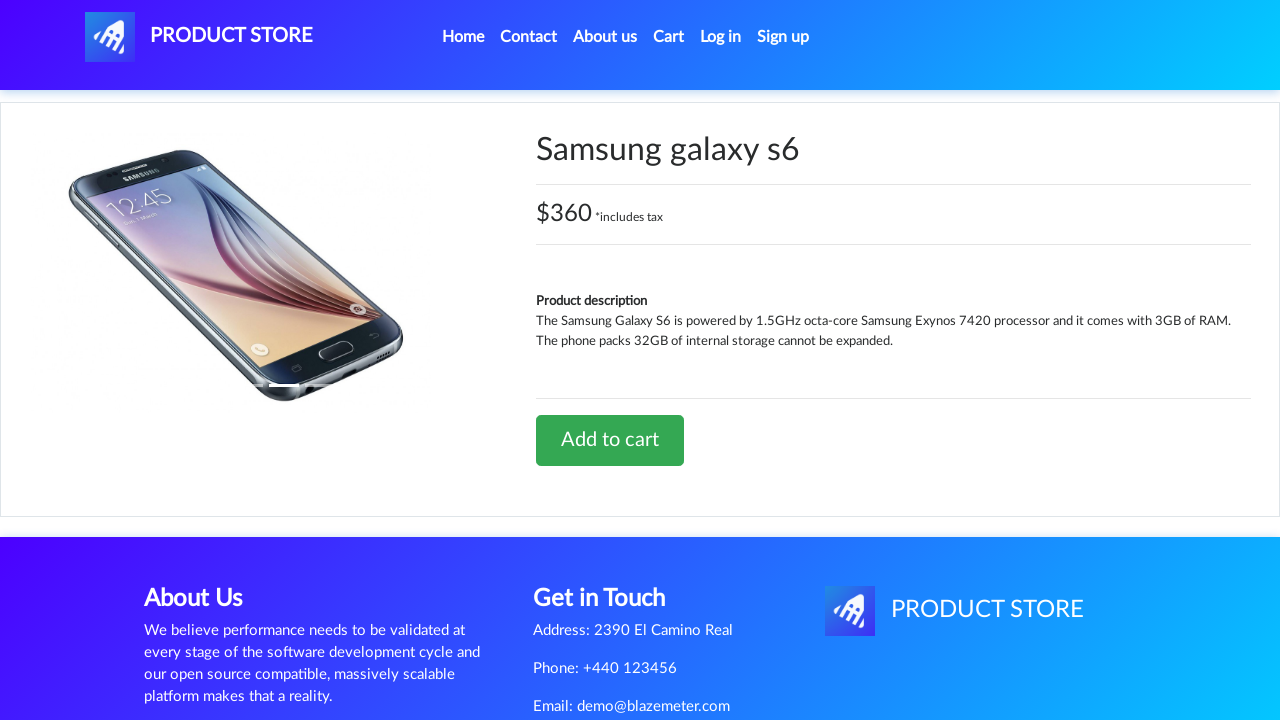

Clicked Add to cart button at (610, 440) on xpath=//a[contains(text(),'Add to cart')]
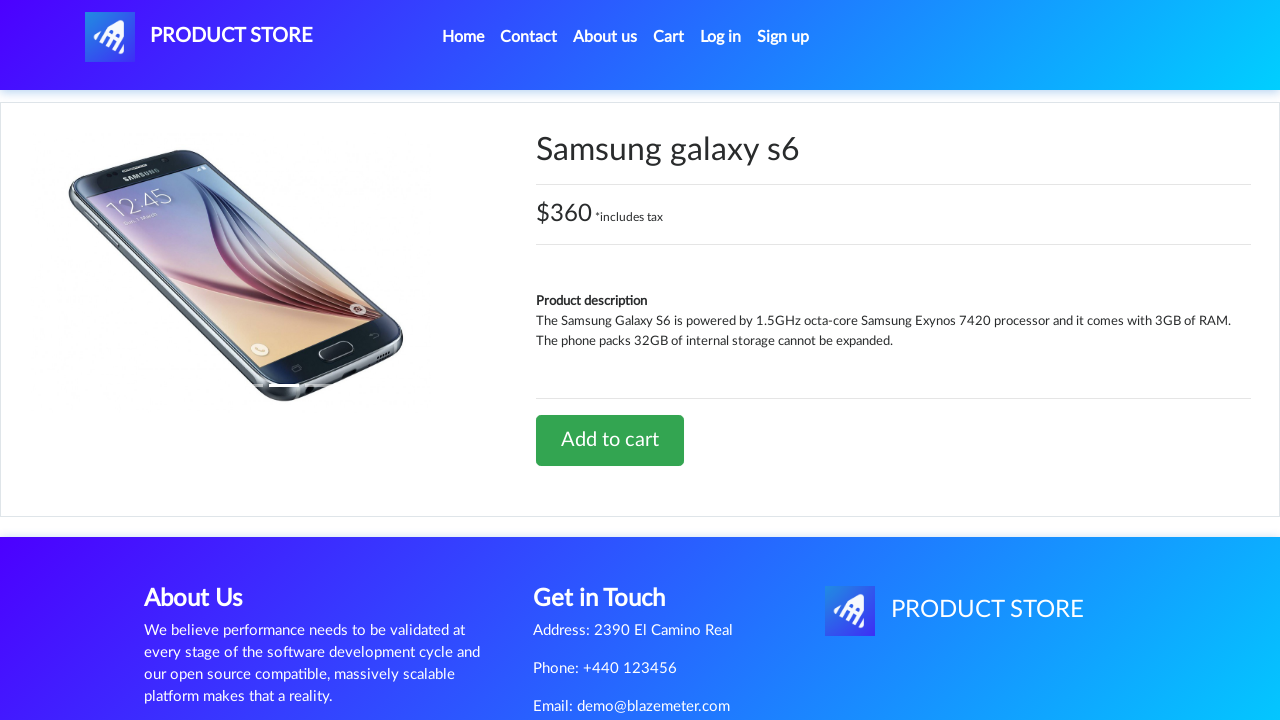

Set up dialog handler to accept confirmation
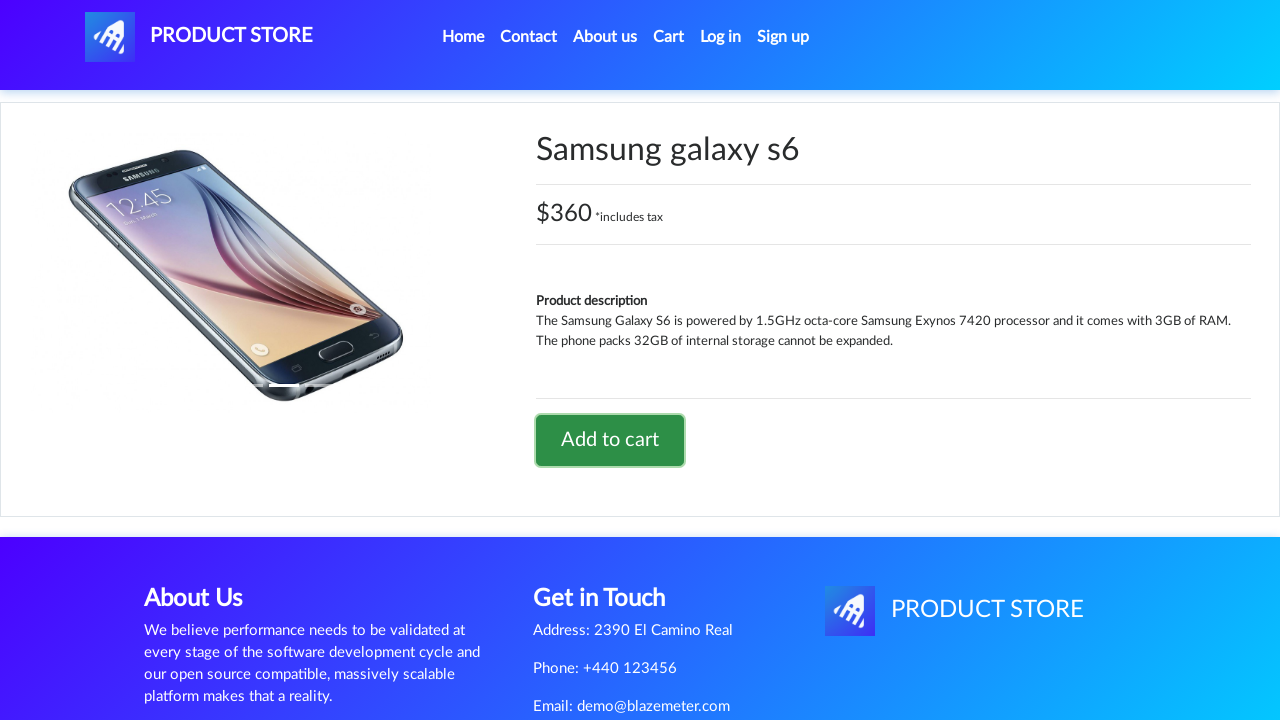

Waited for confirmation dialog to process
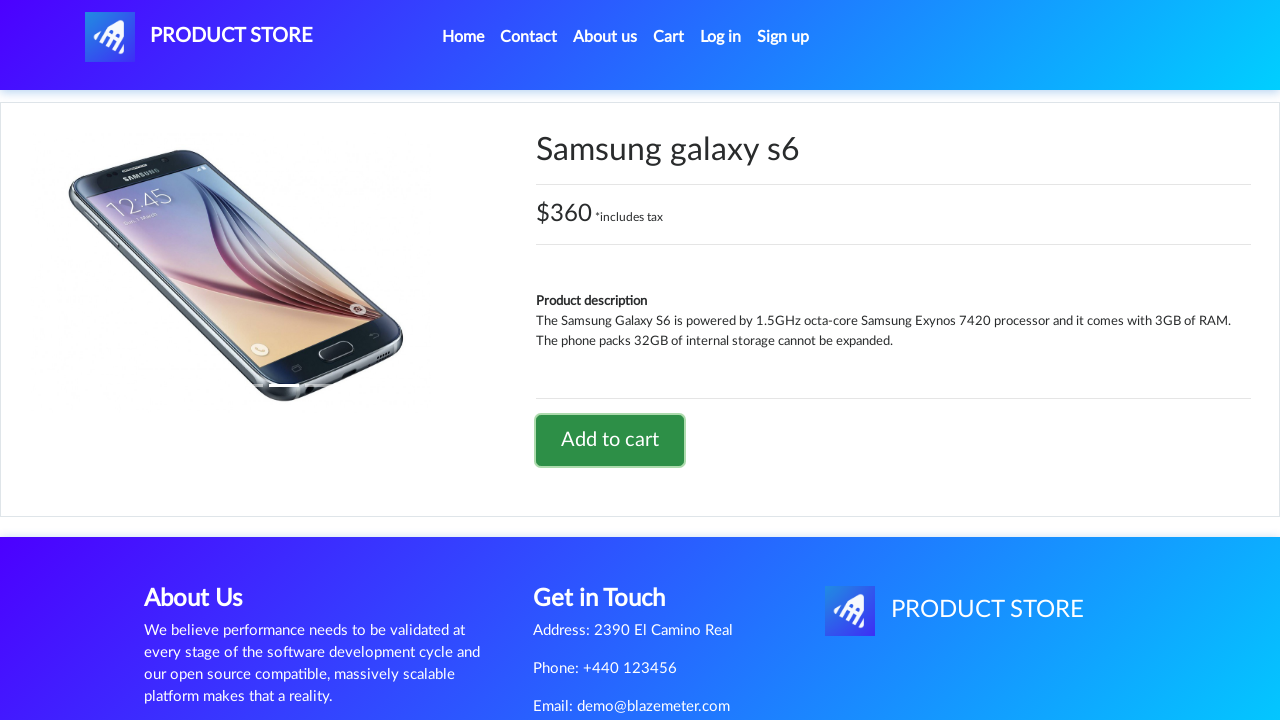

Clicked Cart link to view shopping cart at (669, 37) on xpath=//a[contains(text(),'Cart')]
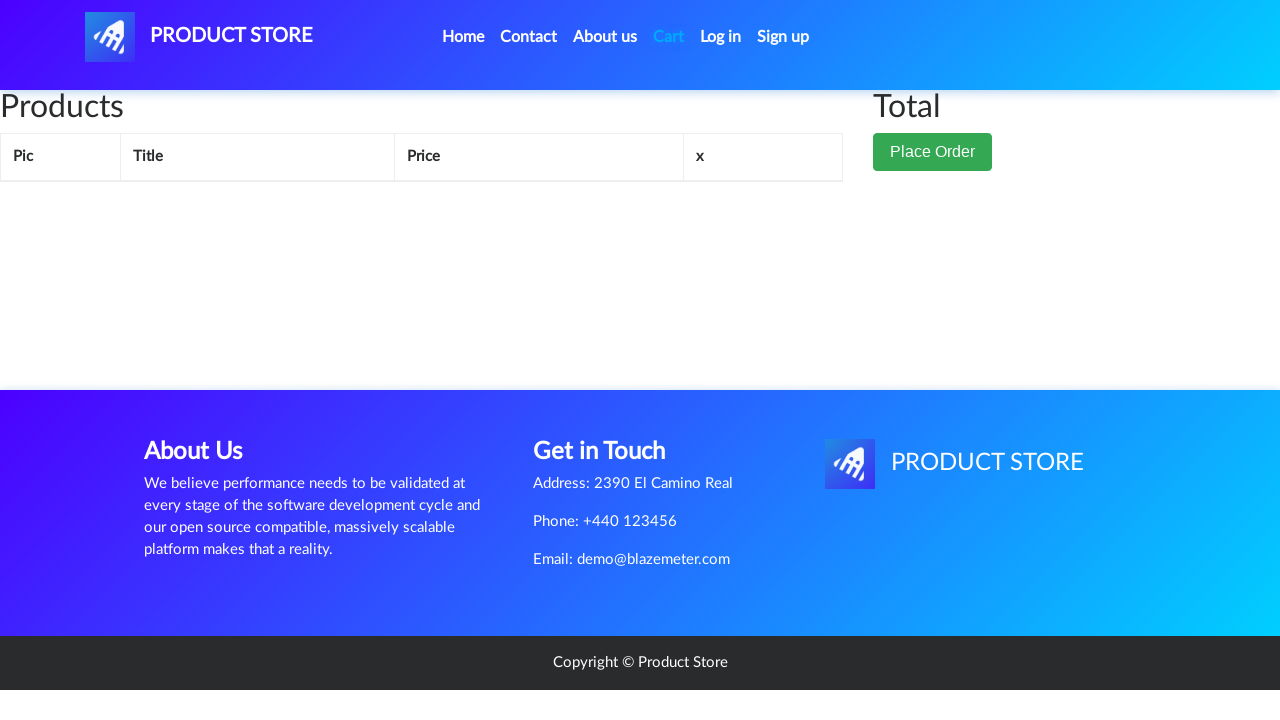

Cart items loaded and Samsung galaxy s6 verified in cart
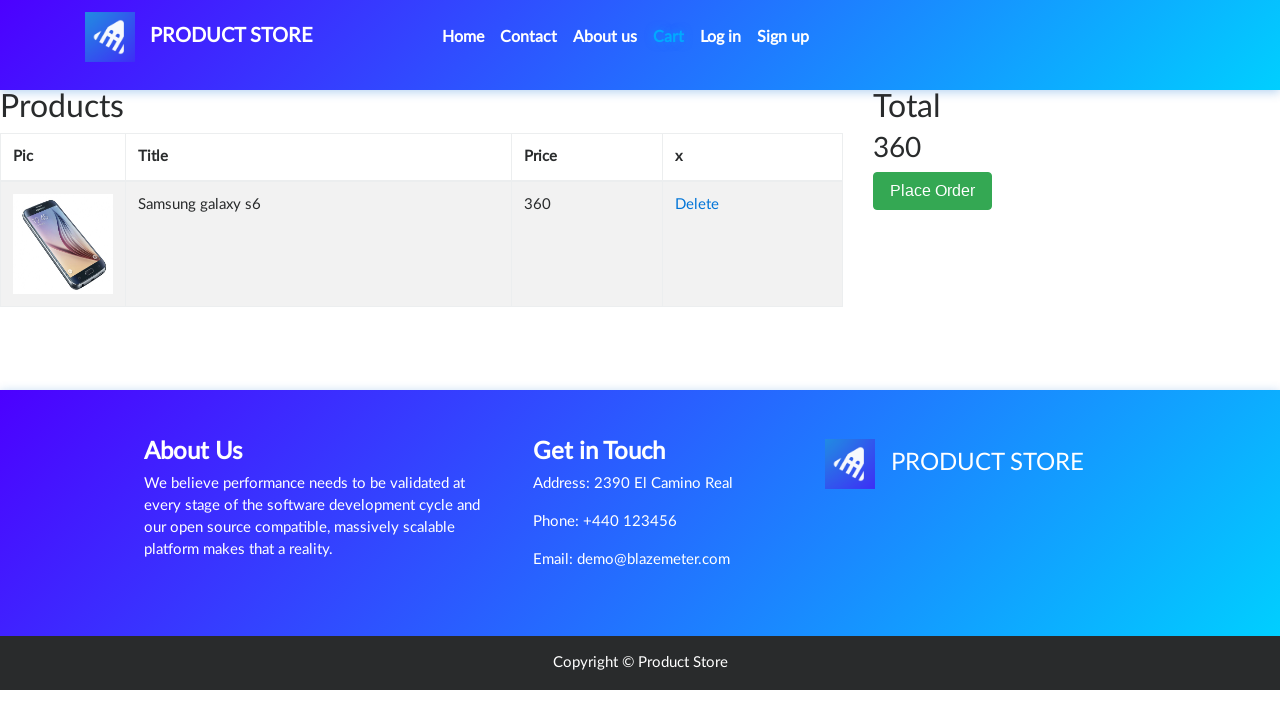

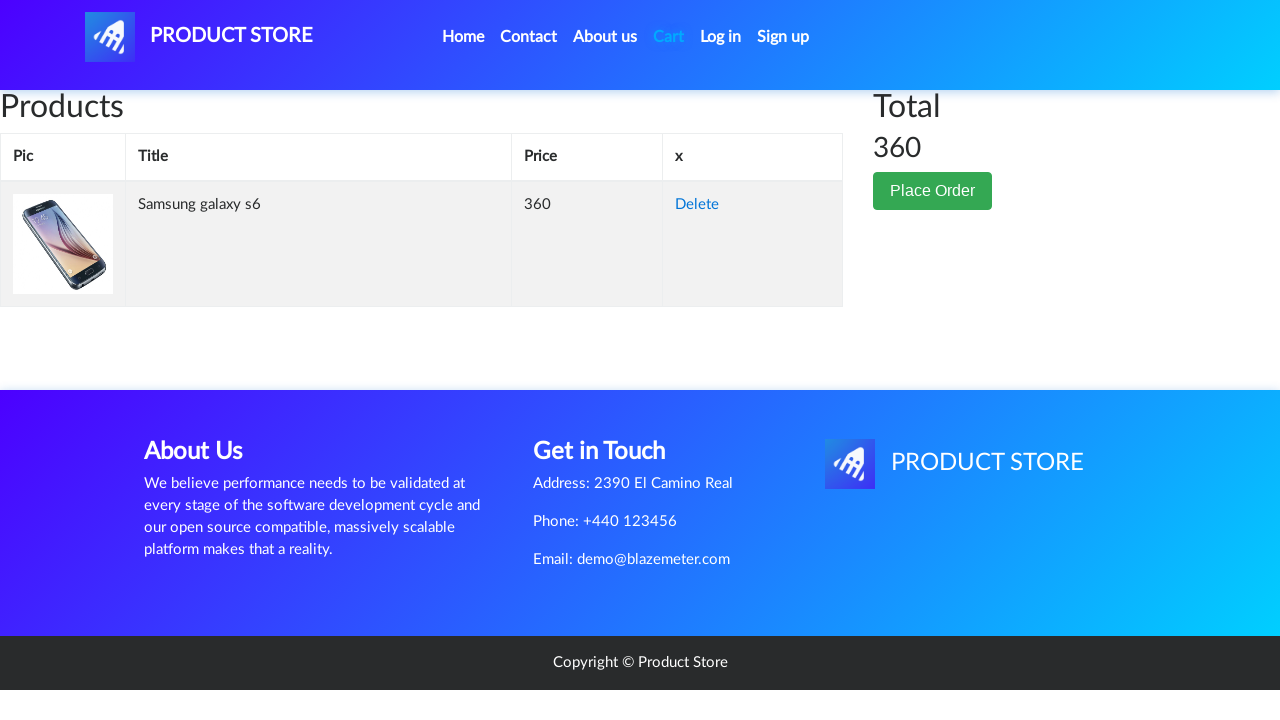